Tests registration with an invalid email format (missing @ symbol) to verify email format validation

Starting URL: https://awesomeqa.com/ui/index.php?route=account/register

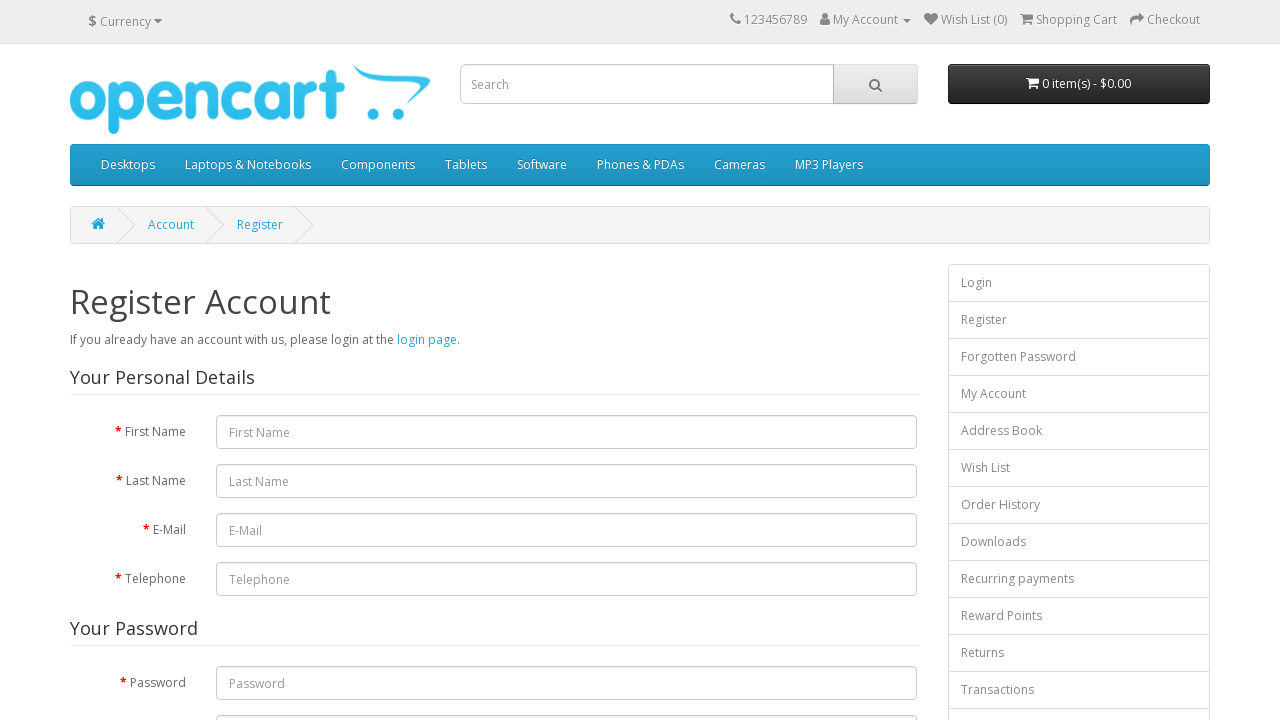

Filled first name field with 'David' on input[name='firstname']
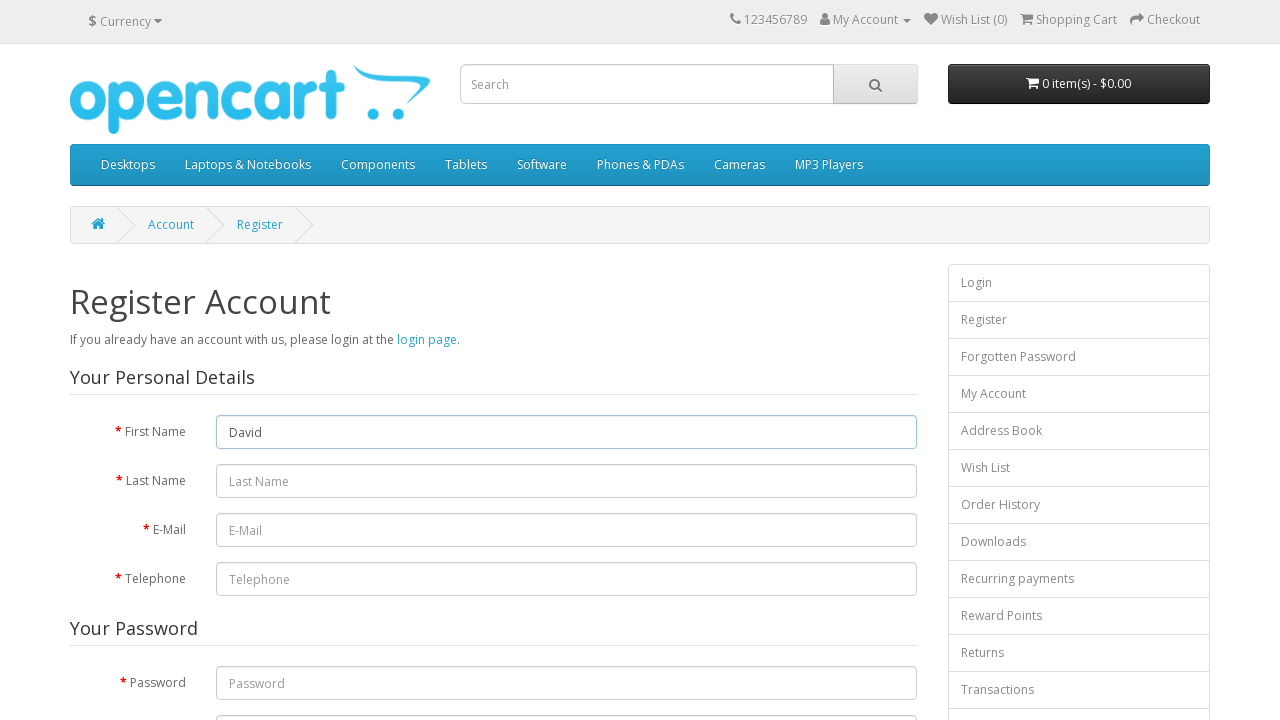

Filled last name field with 'Anderson' on input[name='lastname']
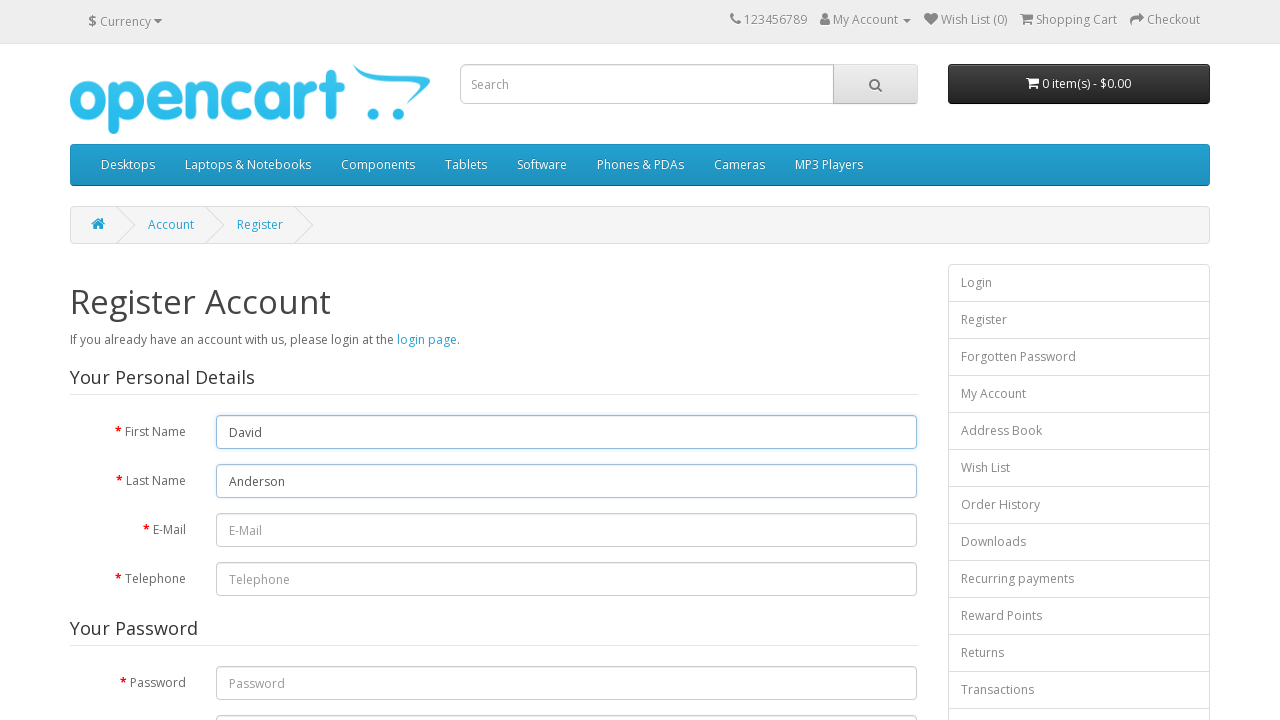

Filled email field with invalid format 'invalidemail.testdomain.com' (missing @ symbol) on input[name='email']
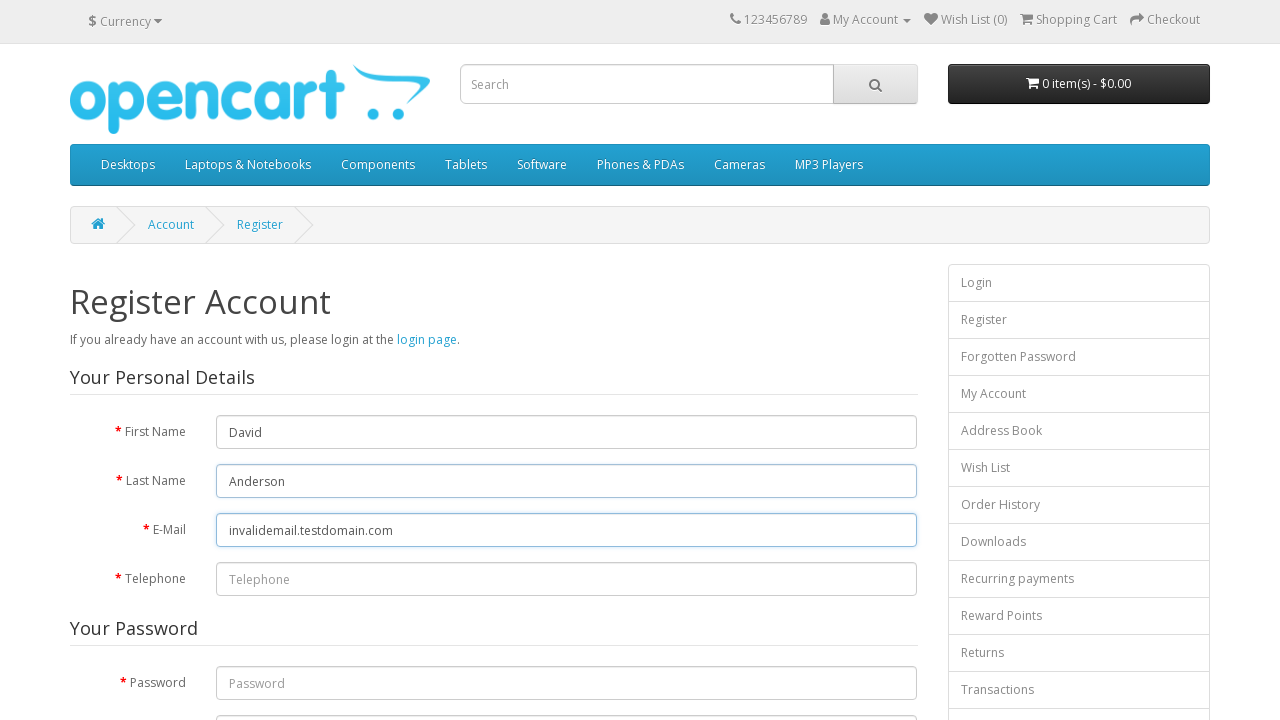

Filled telephone field with '5551237894' on input[name='telephone']
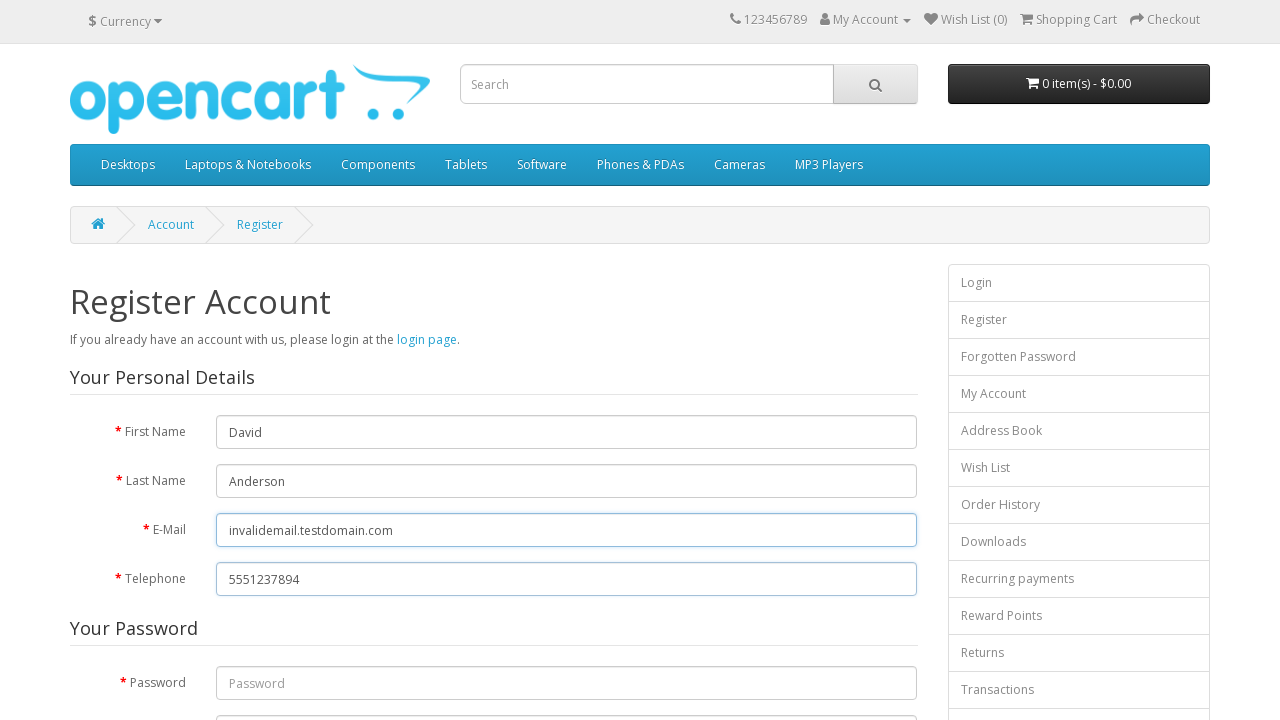

Filled password field with 'ValidPass321' on input[name='password']
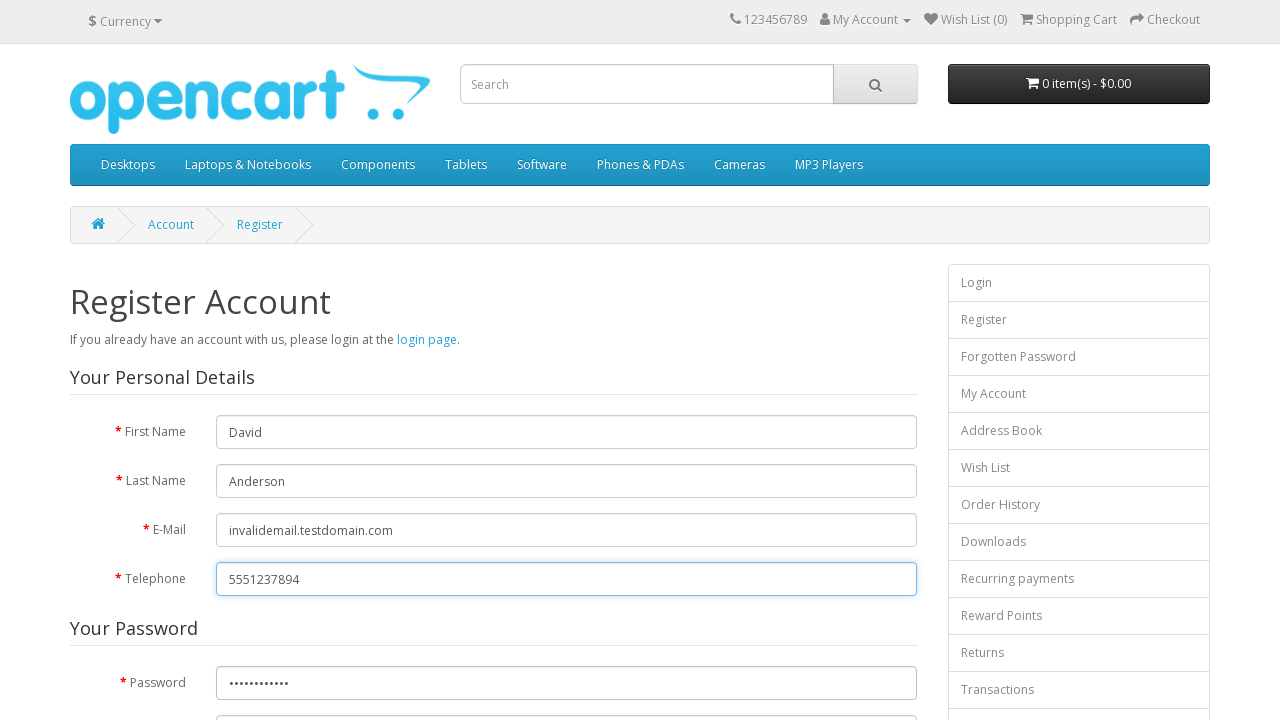

Filled confirm password field with 'ValidPass321' on input[name='confirm']
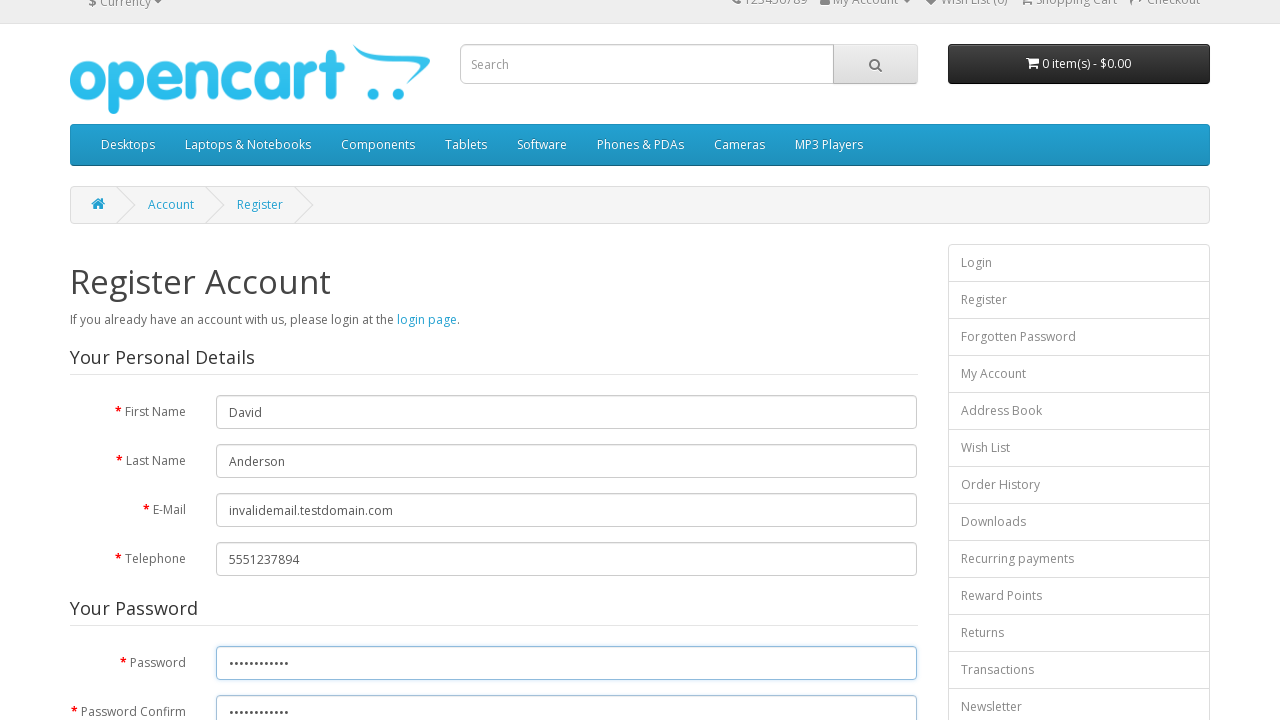

Clicked privacy policy agreement checkbox at (825, 423) on input[name='agree']
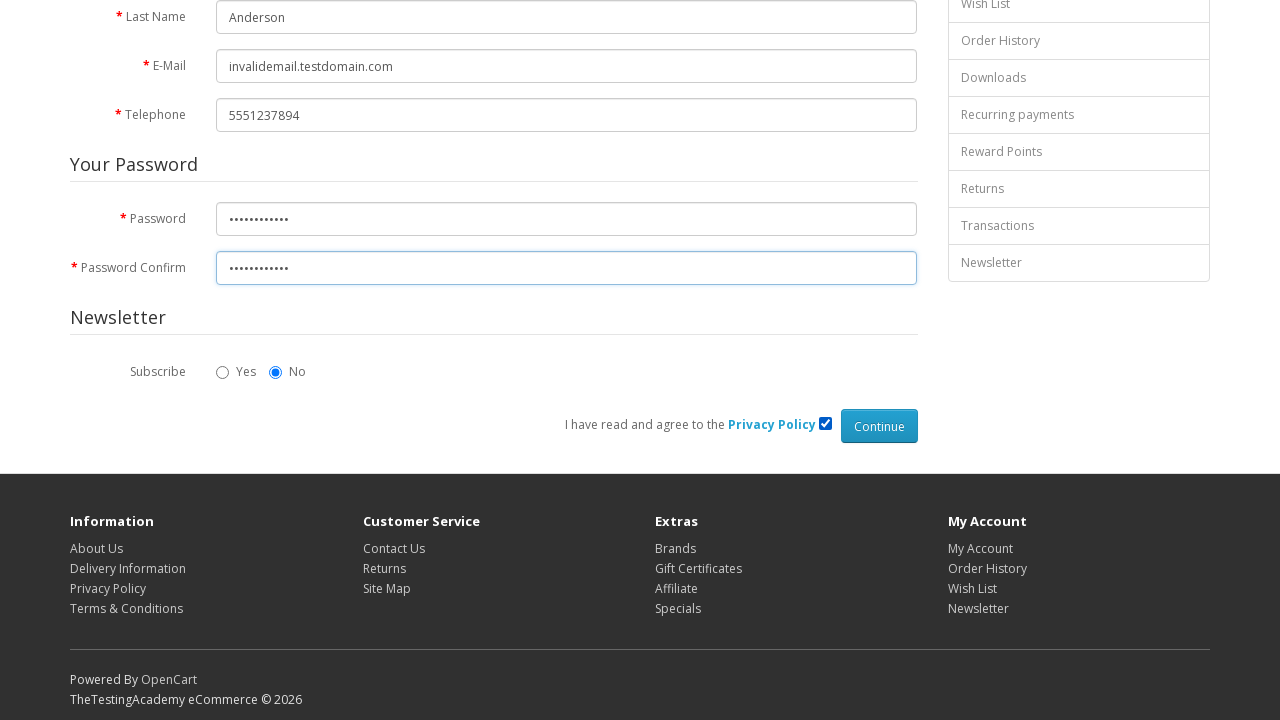

Clicked Continue button to submit registration form with invalid email format at (879, 426) on input[type='submit'][value='Continue']
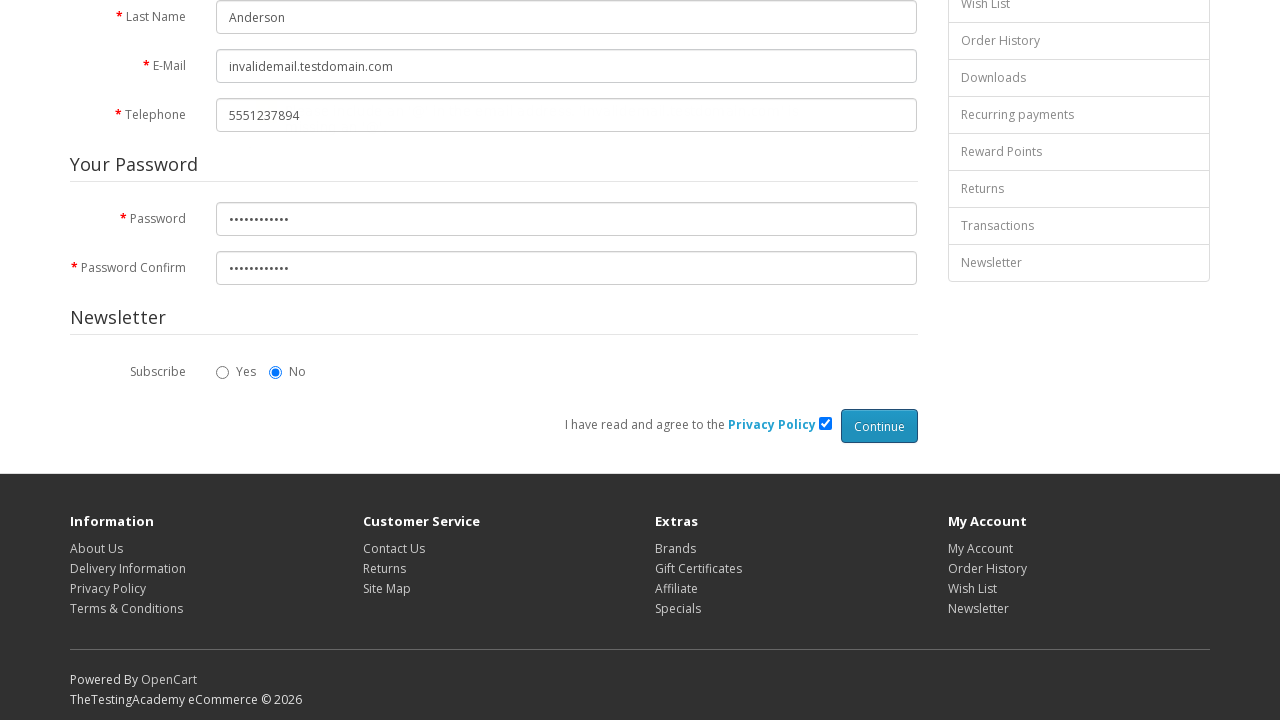

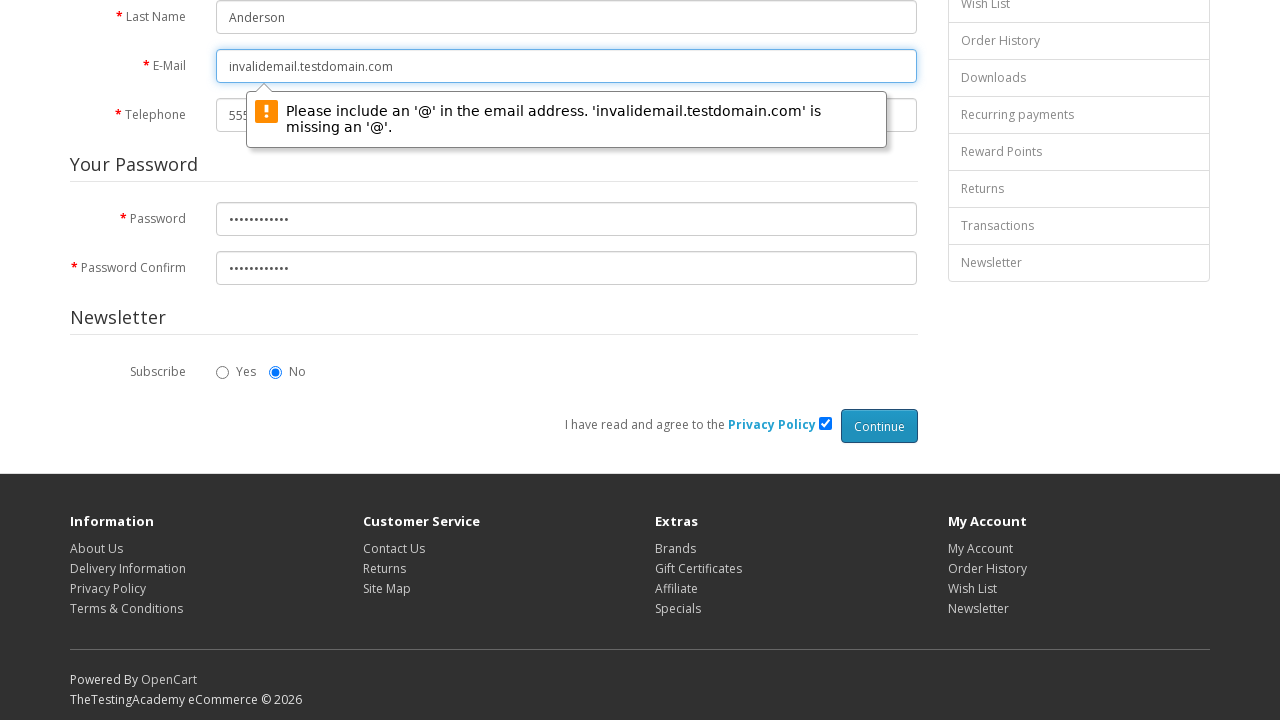